Tests iframe handling by navigating to a page, switching to an iframe named "oddcouple", and locating text content within that iframe.

Starting URL: https://nunzioweb.com/index.shtml

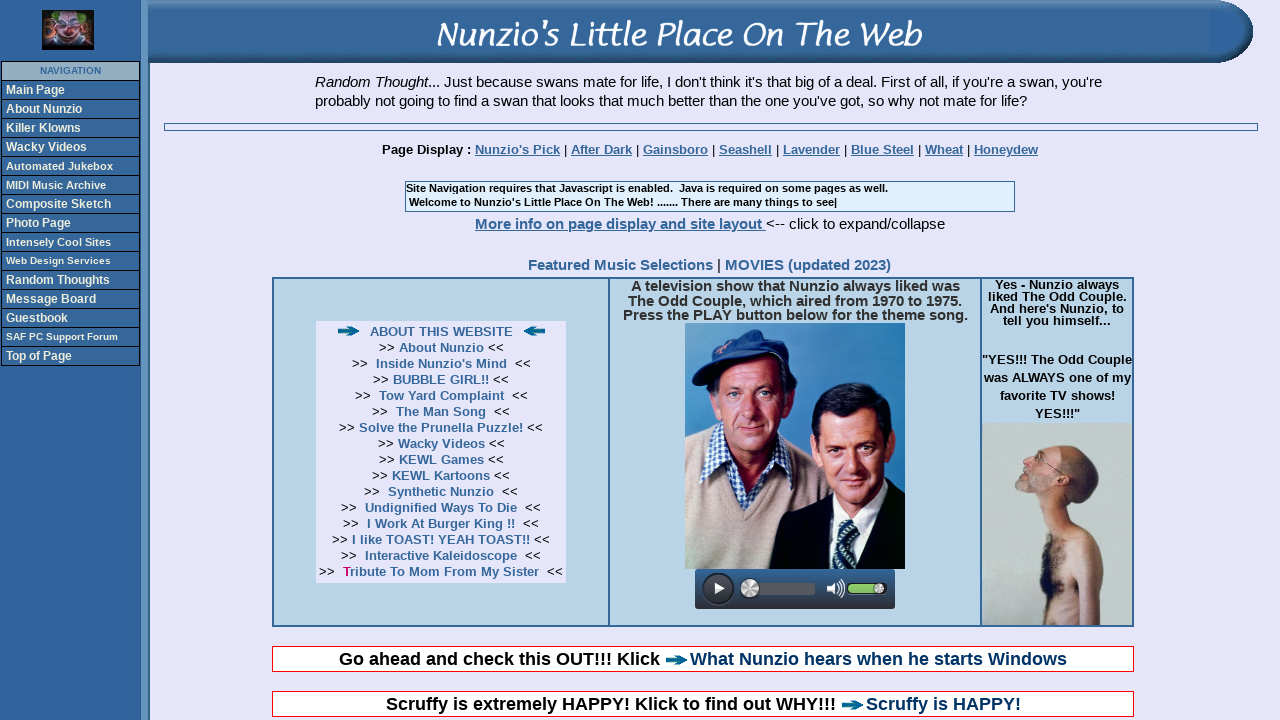

Navigated to https://nunzioweb.com/index.shtml
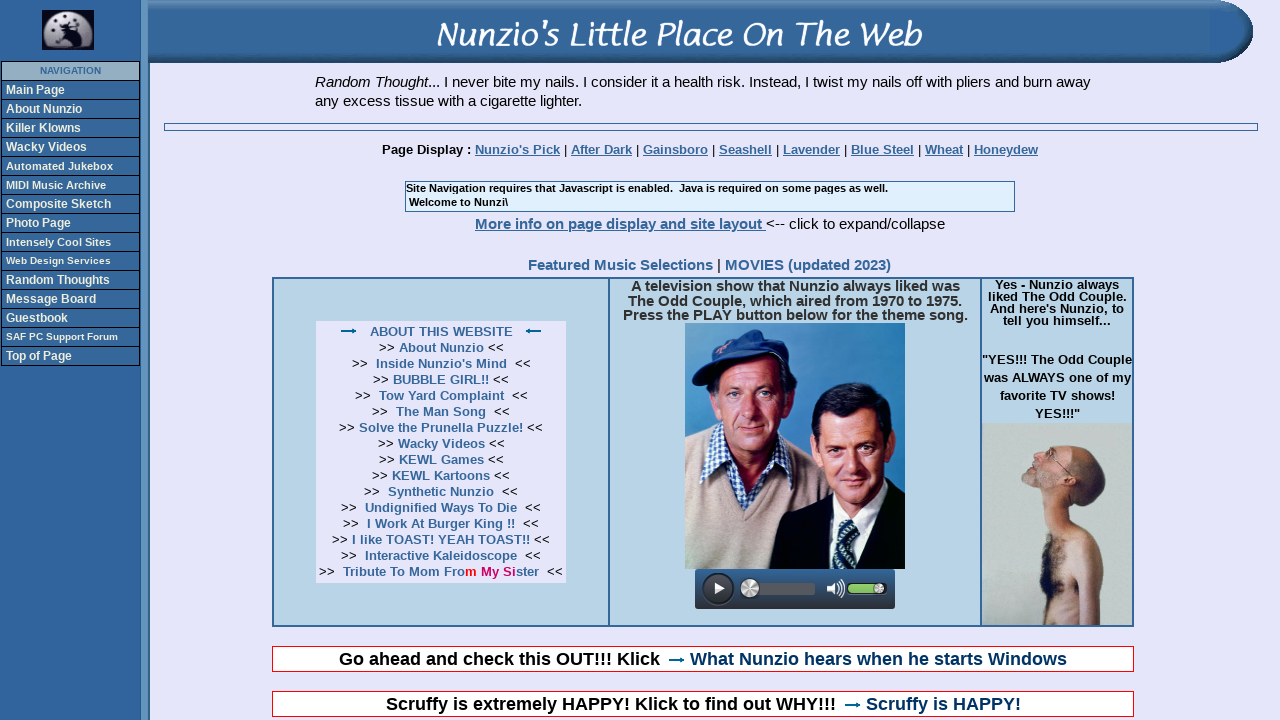

Located iframe named 'oddcouple'
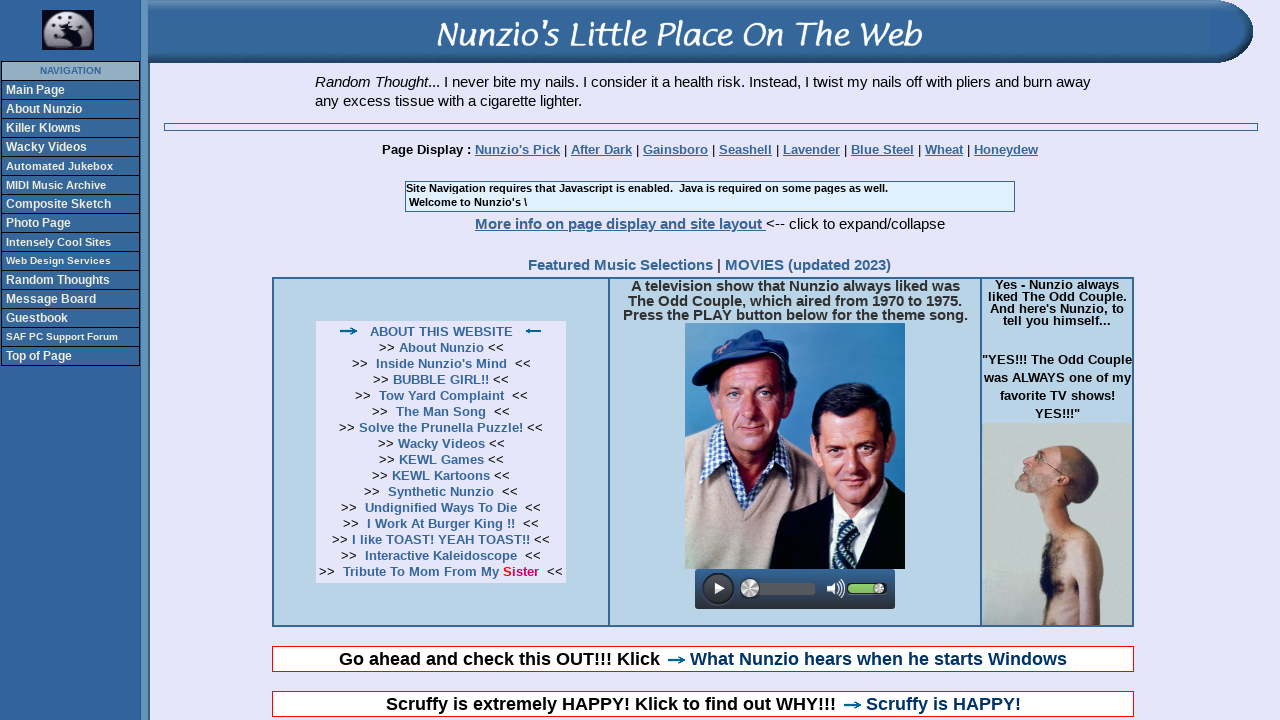

Found and verified text element starting with 'A television' within iframe
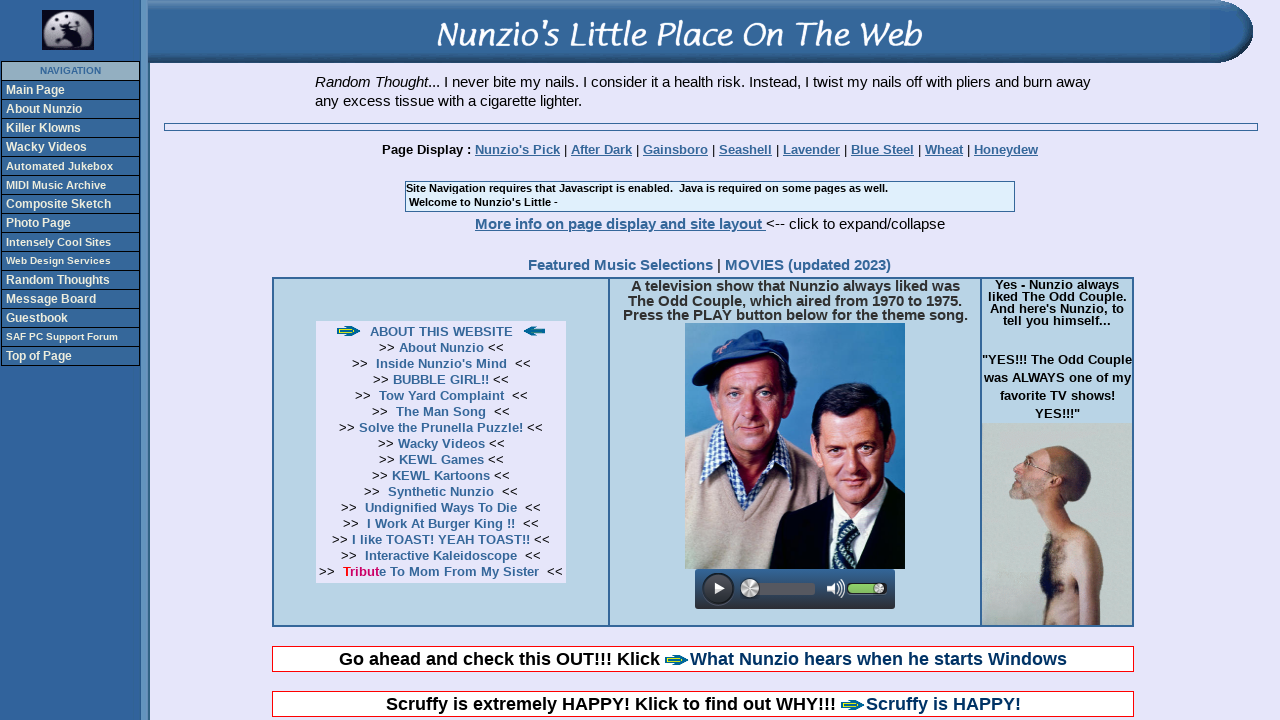

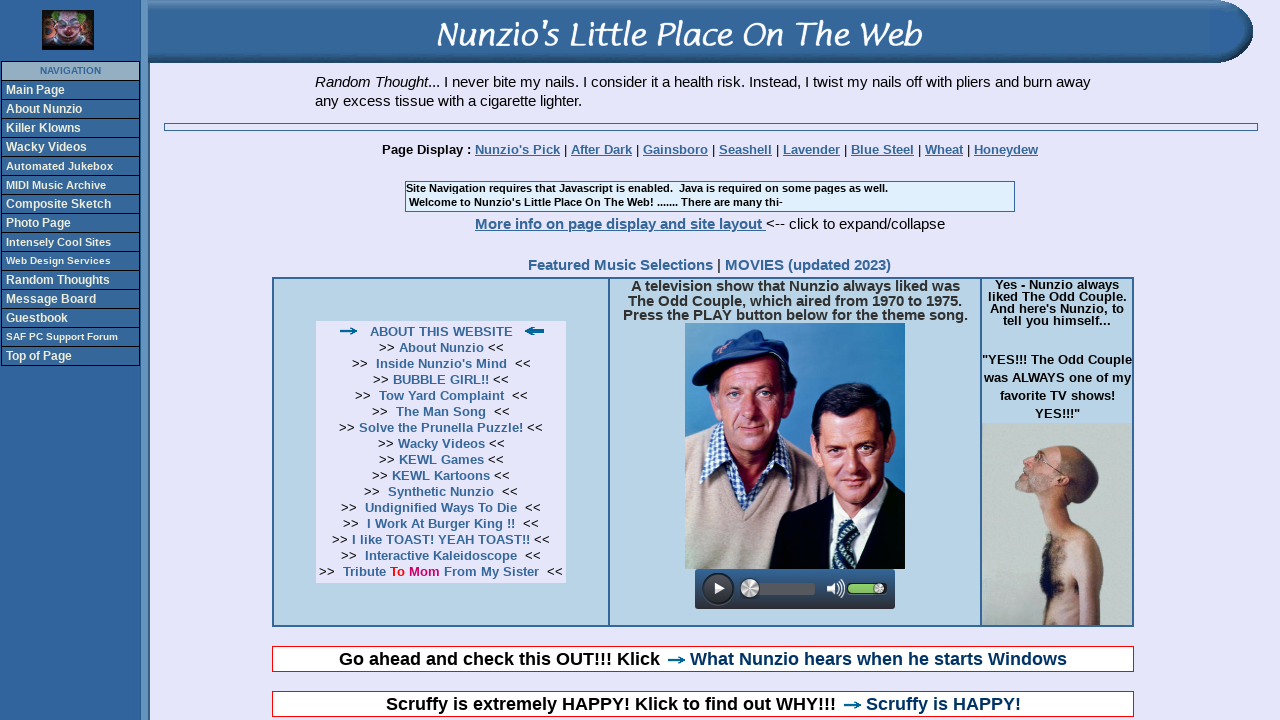